Tests drag and drop functionality within an iframe on jQuery UI demo page, then switches back to main content to click a link

Starting URL: https://jqueryui.com/droppable/

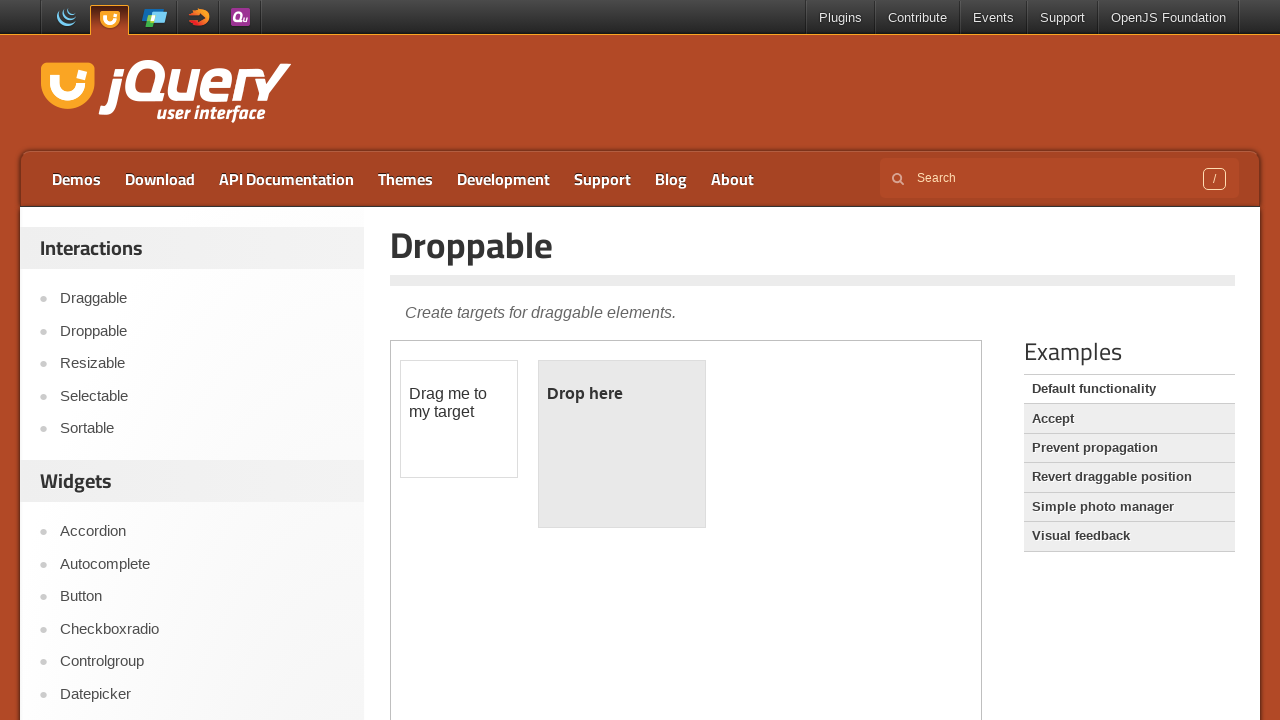

Located iframe containing drag and drop demo
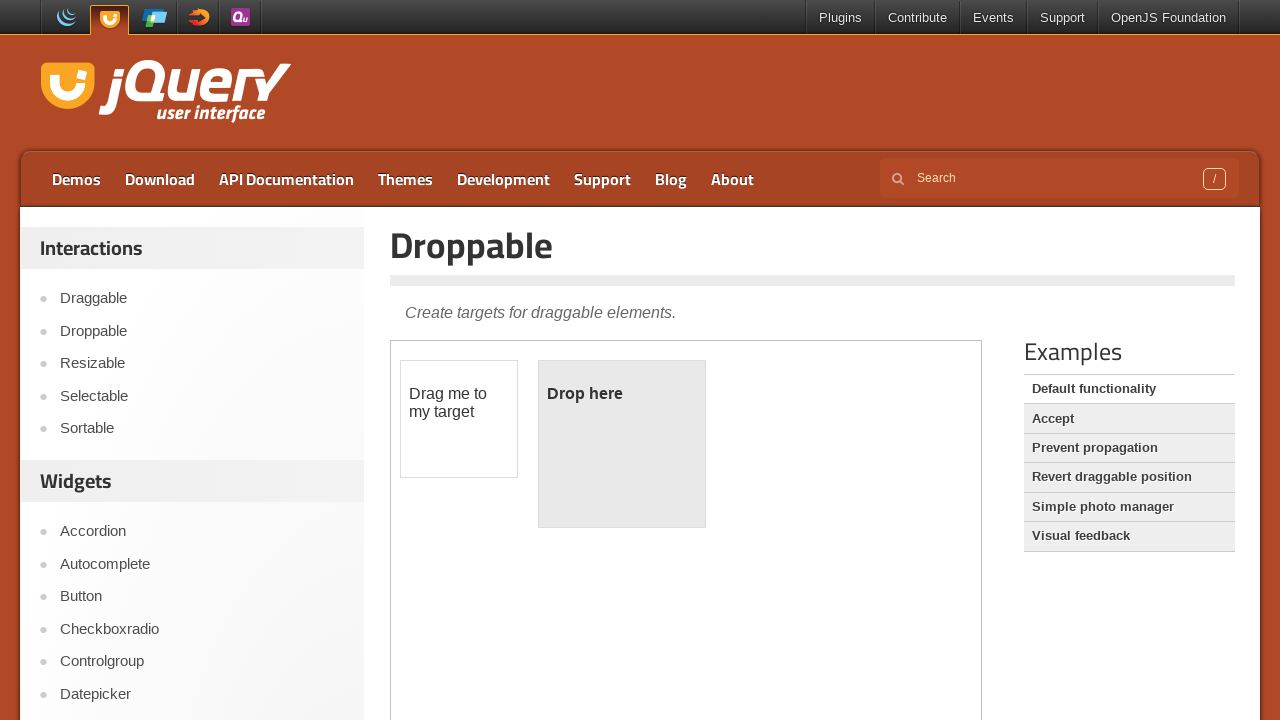

Located draggable element within iframe
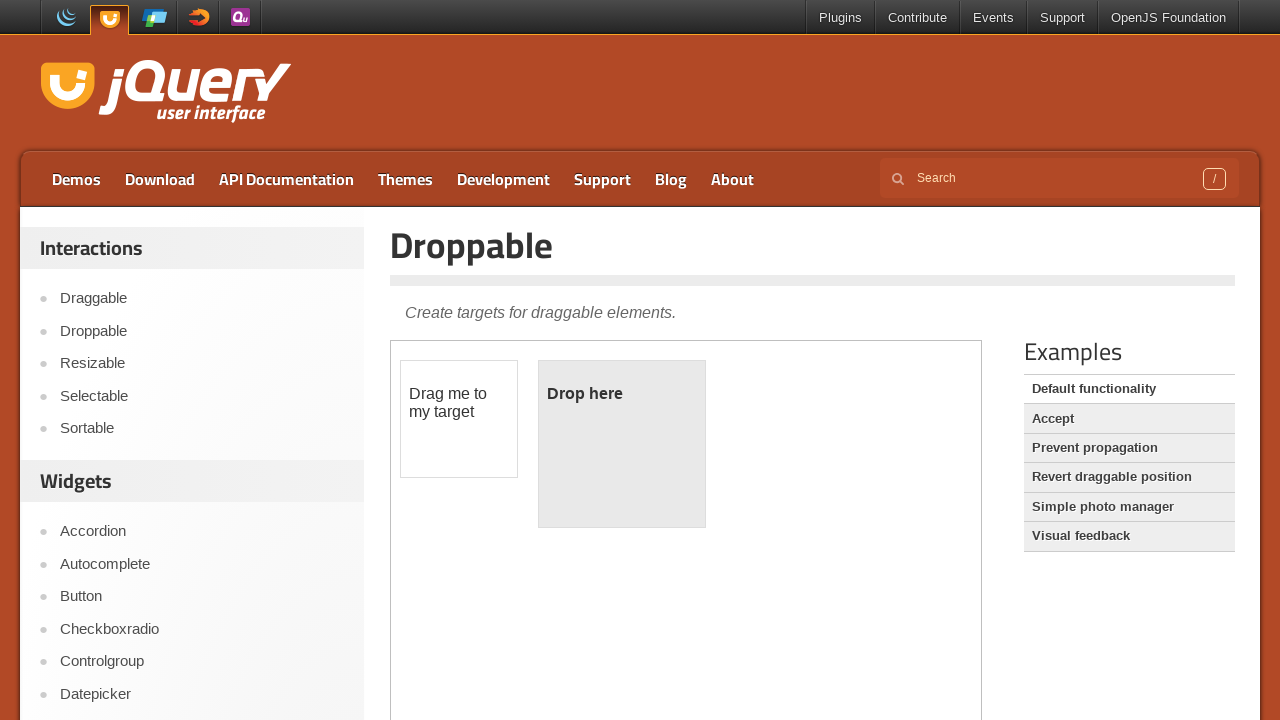

Located droppable element within iframe
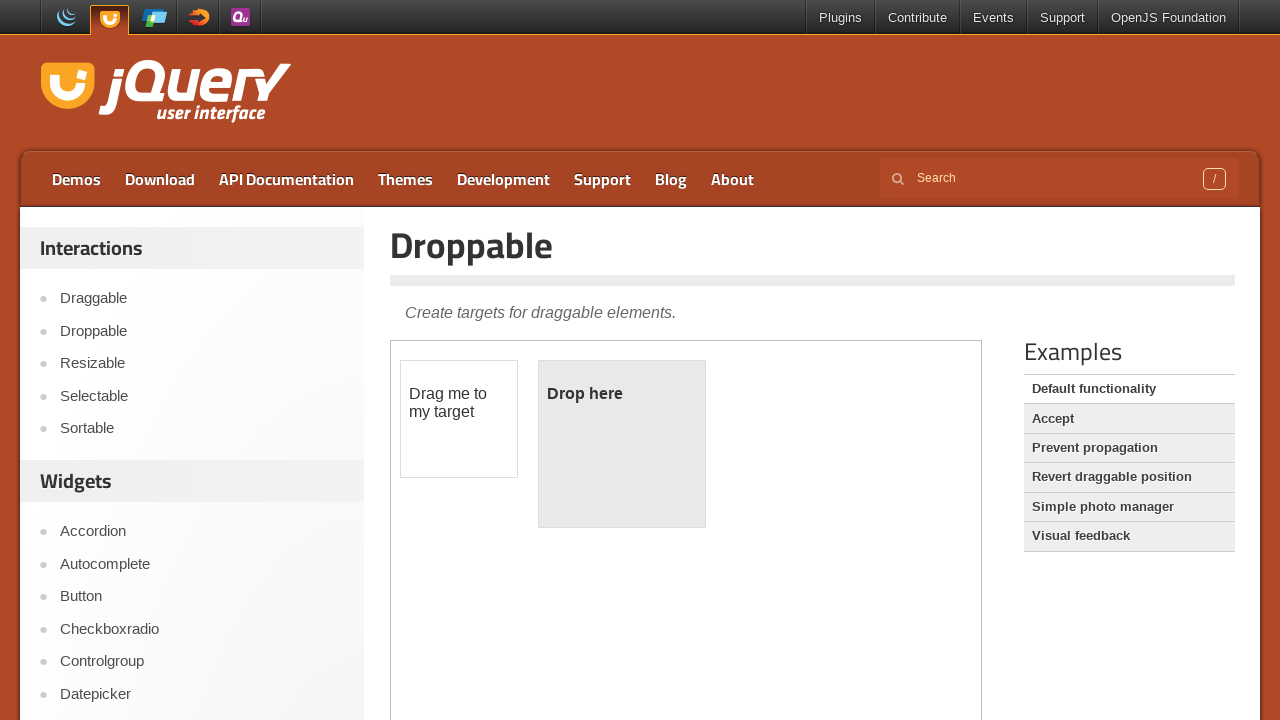

Dragged draggable element to droppable element at (622, 444)
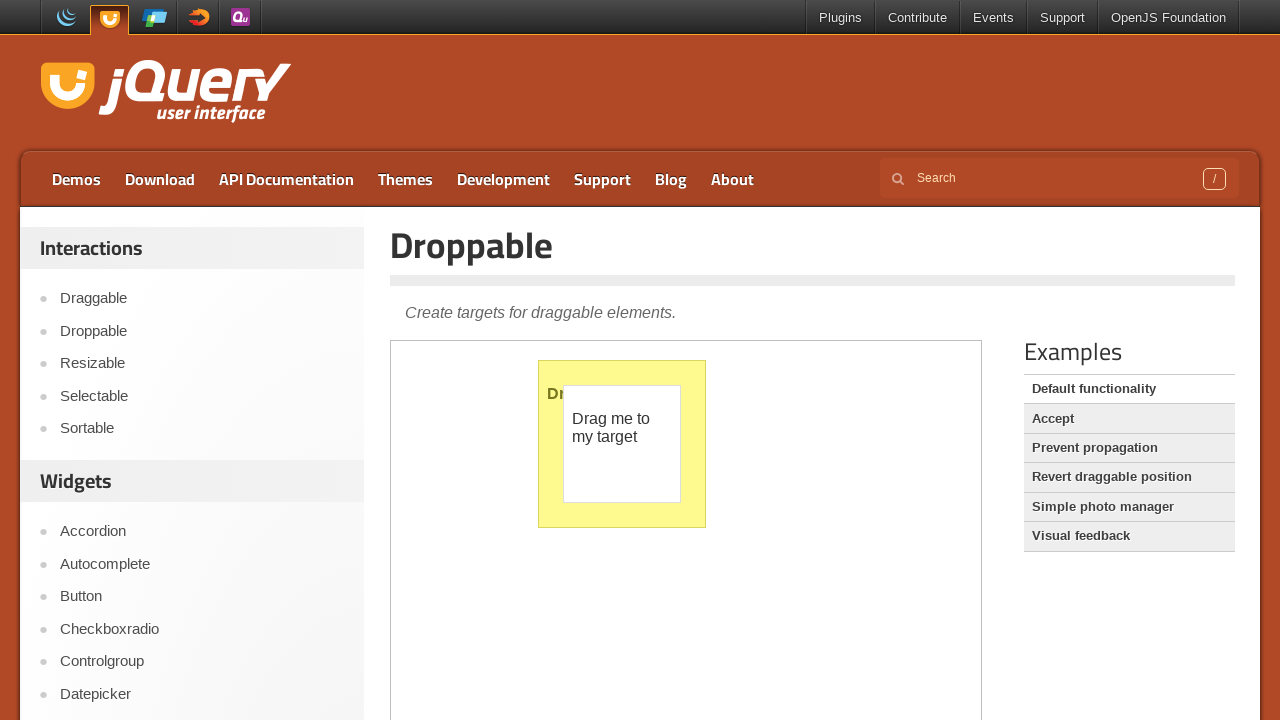

Clicked Accept link in main content at (1129, 419) on a:text('Accept')
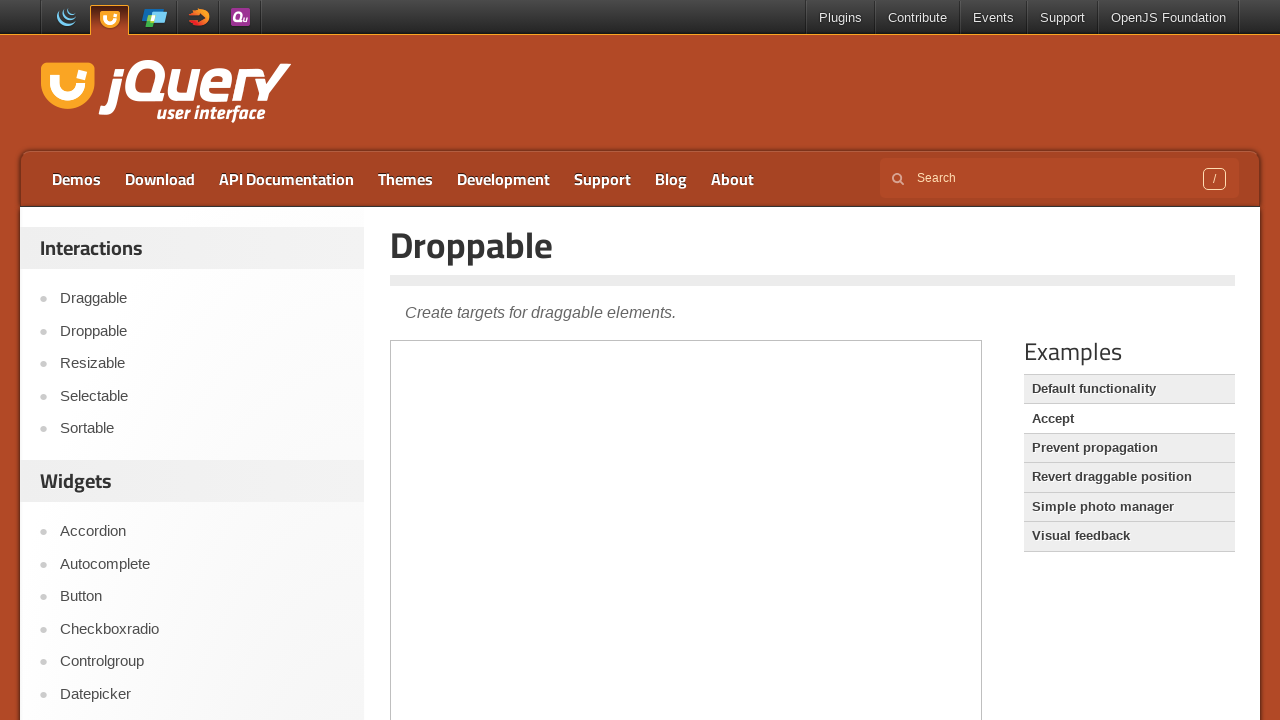

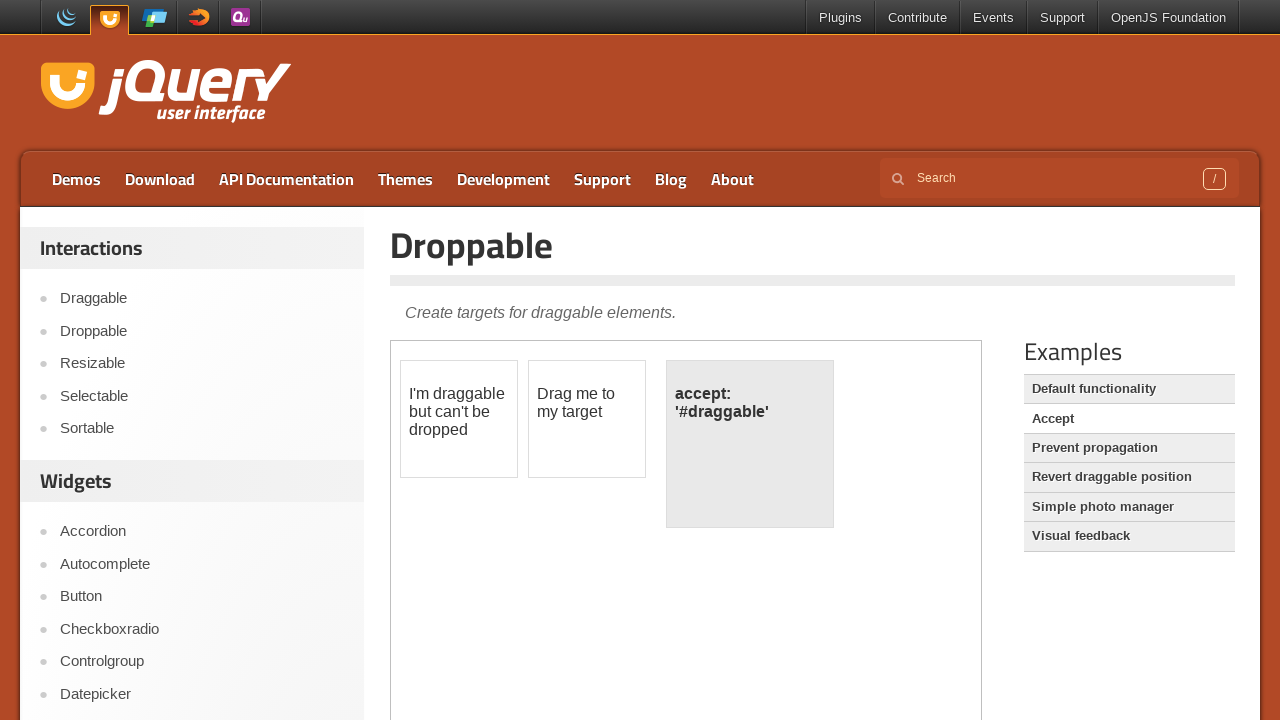